Tests navigation to a new tab by clicking a link and verifying content on the new page

Starting URL: https://rahulshettyacademy.com/AutomationPractice/

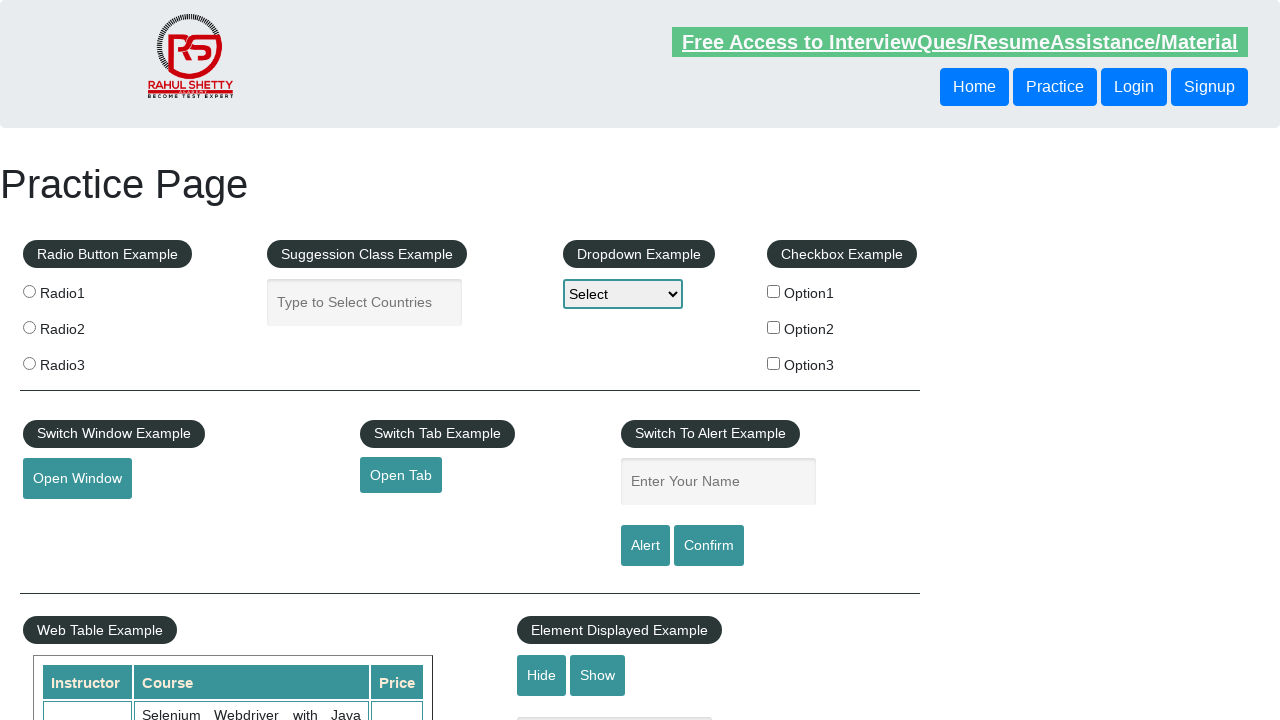

Clicked opentab link to open new tab at (401, 475) on #opentab
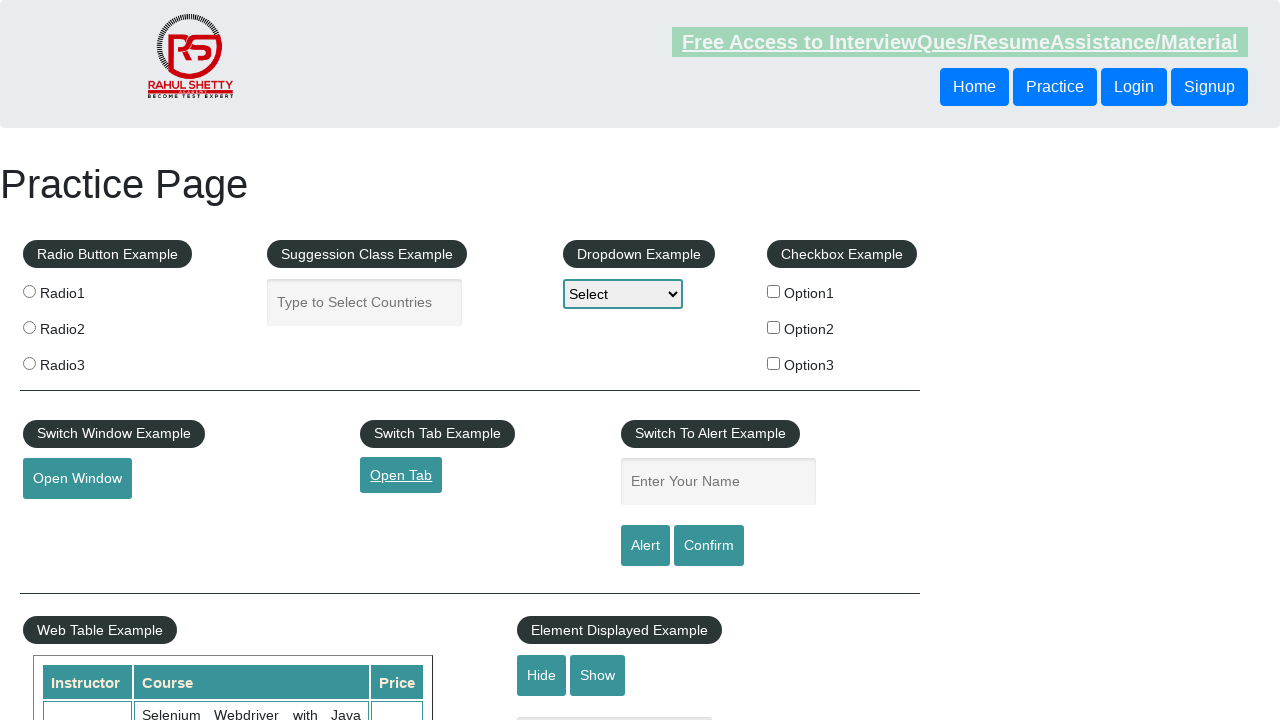

New page/tab opened and captured
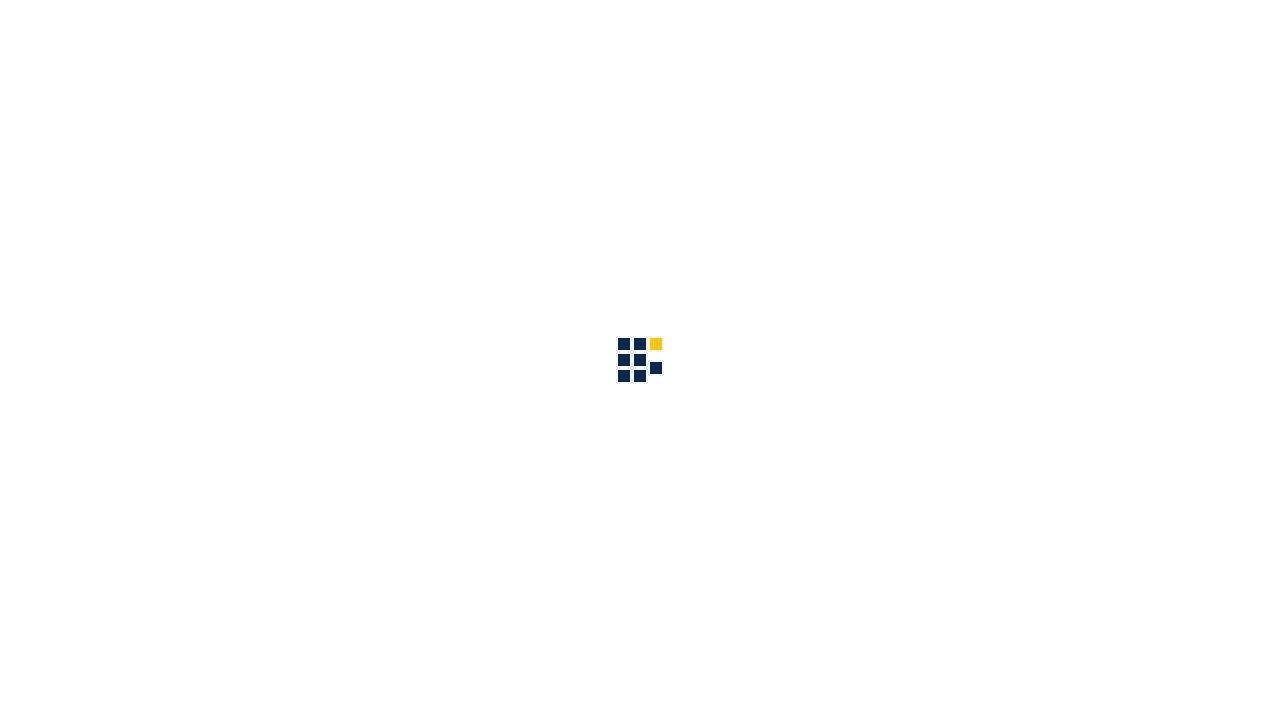

New page finished loading
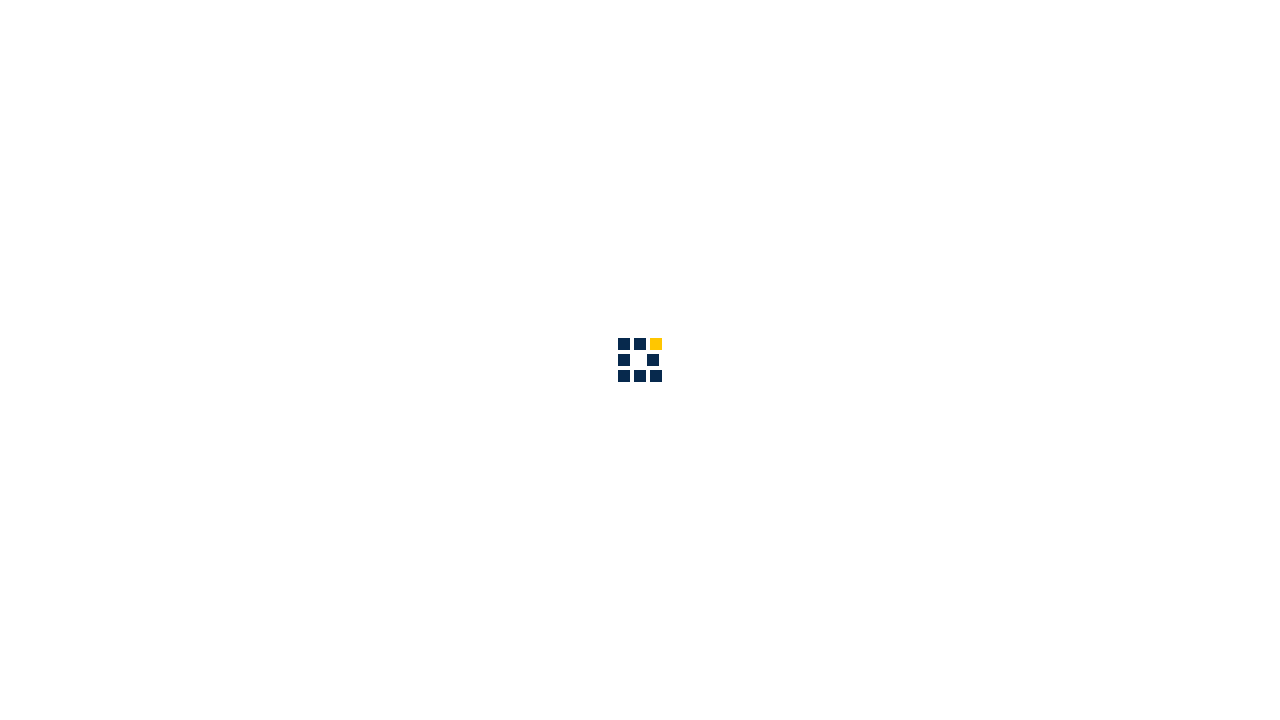

Clicked 'About us' link in the new page at (540, 36) on .sub-menu-bar >> internal:has-text="About us"i
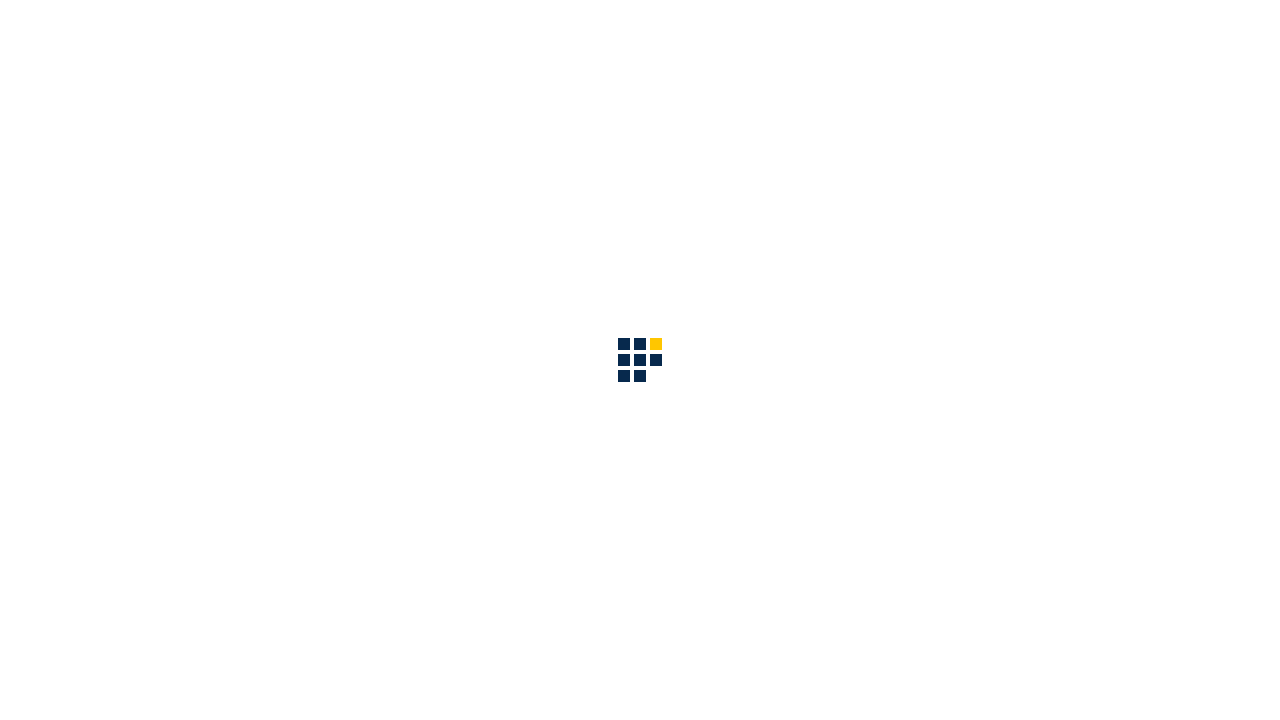

Verified 'QAClick Academy' heading is present on About us page
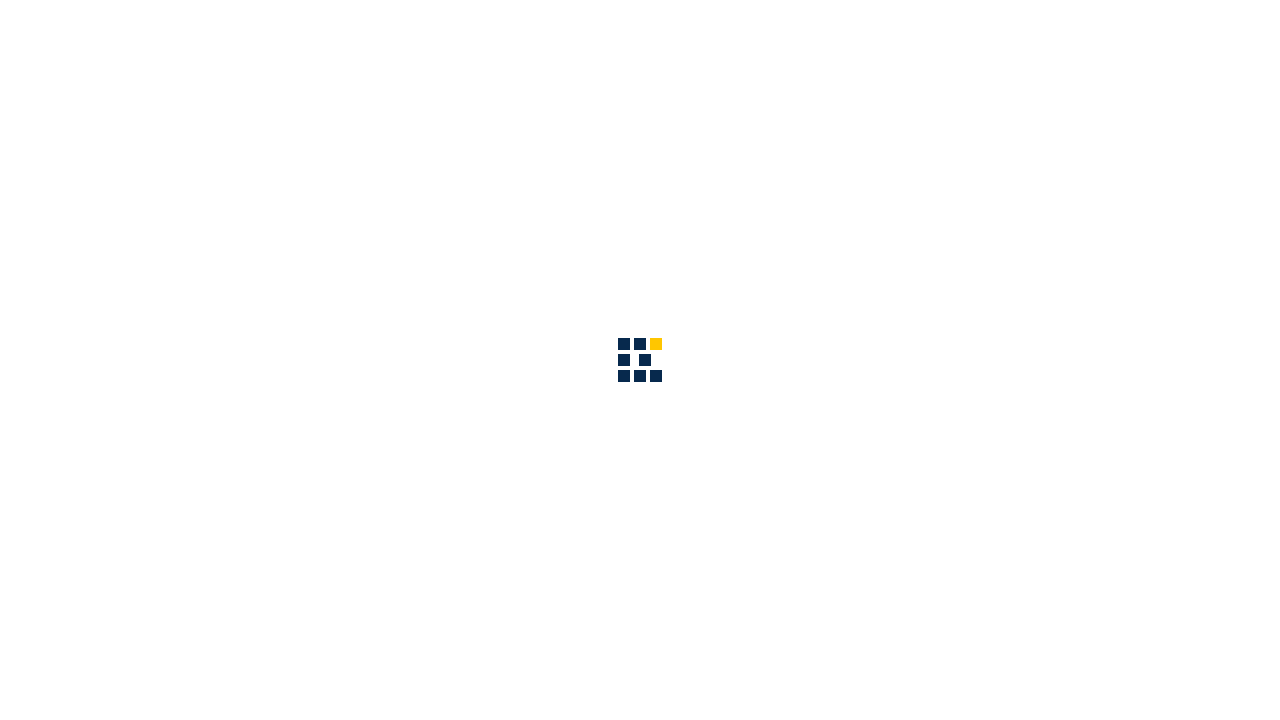

Closed the new page/tab
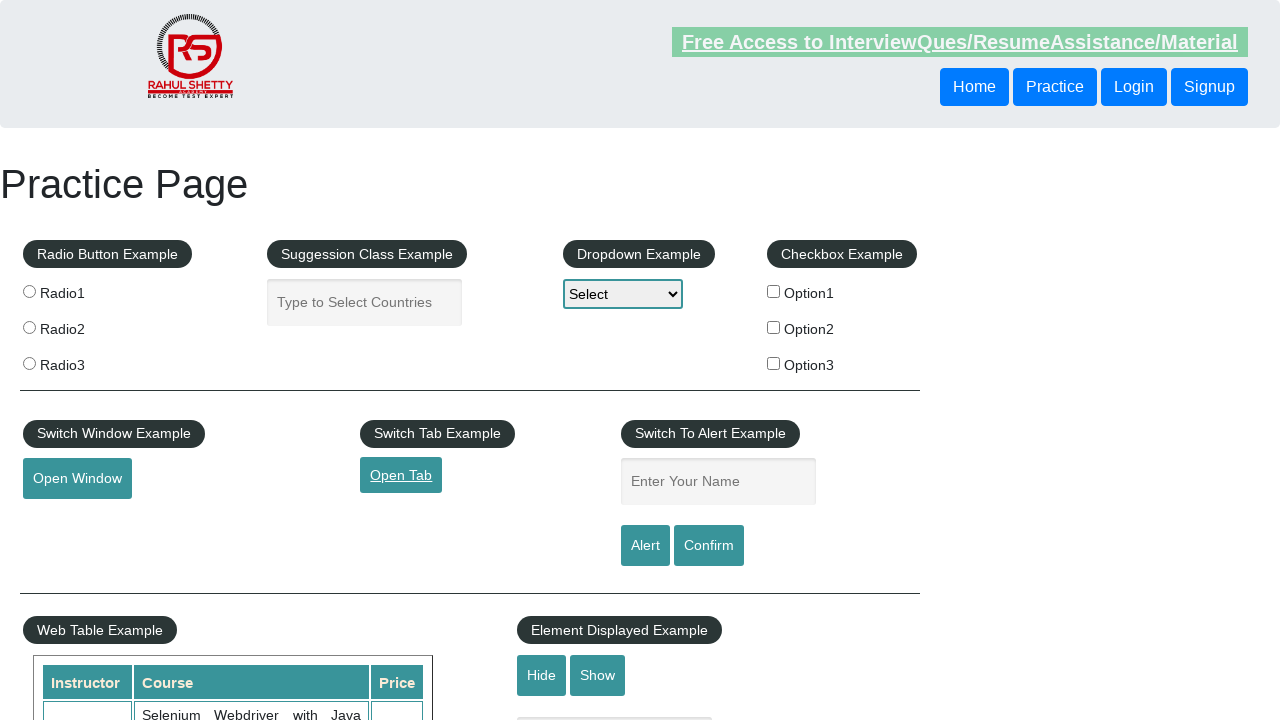

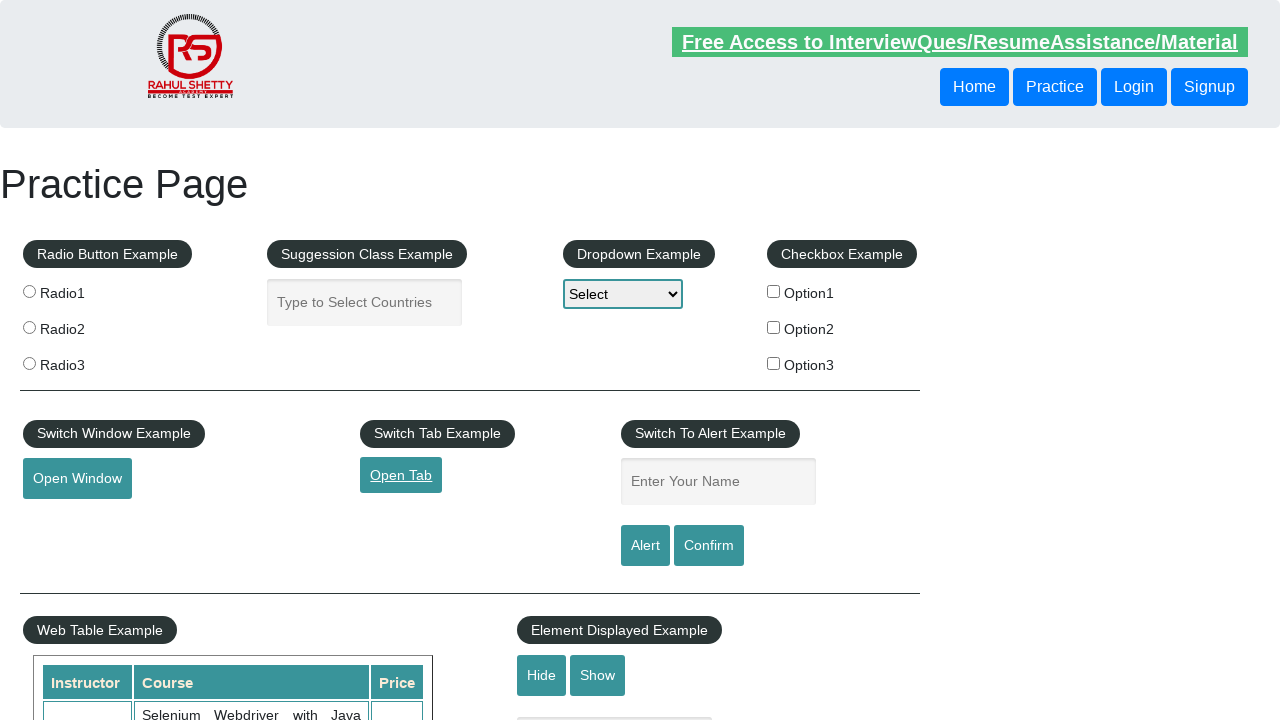